Tests the Add/Remove Elements page by clicking the Add Element button 3 times to create Delete buttons, then clicking each Delete button to remove them all.

Starting URL: https://the-internet.herokuapp.com/add_remove_elements/

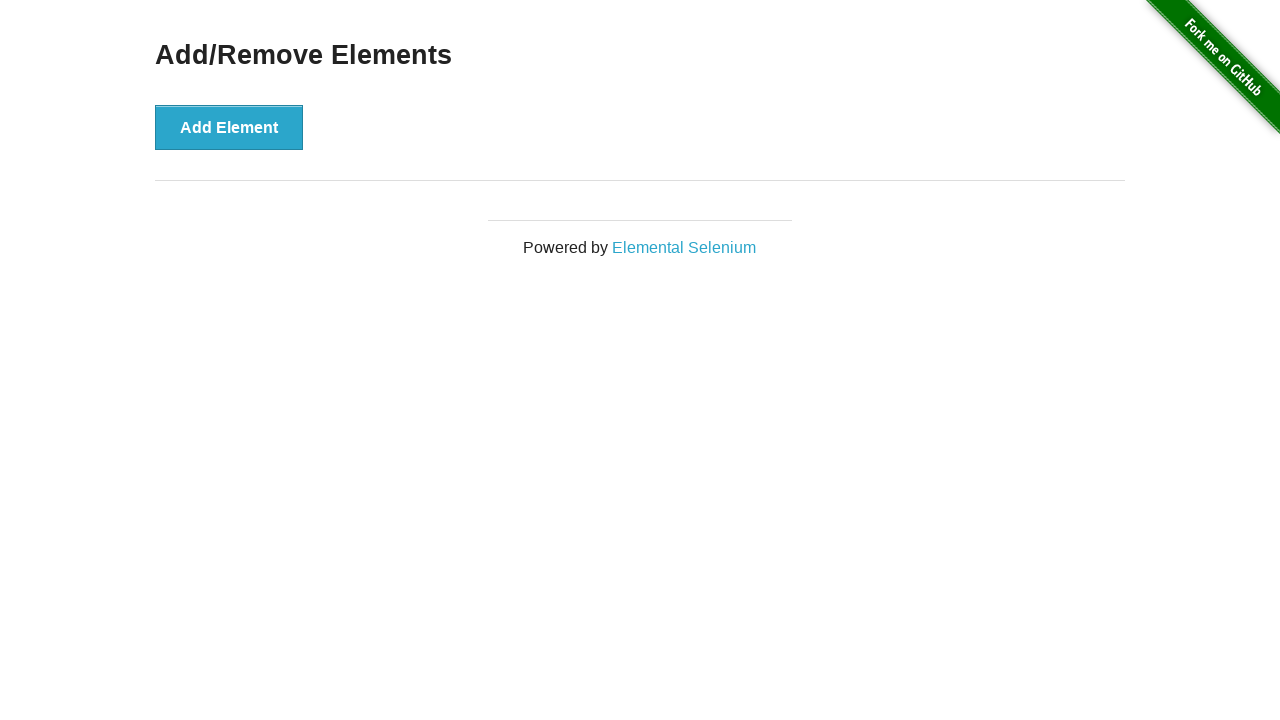

Verified page header is 'Add/Remove Elements'
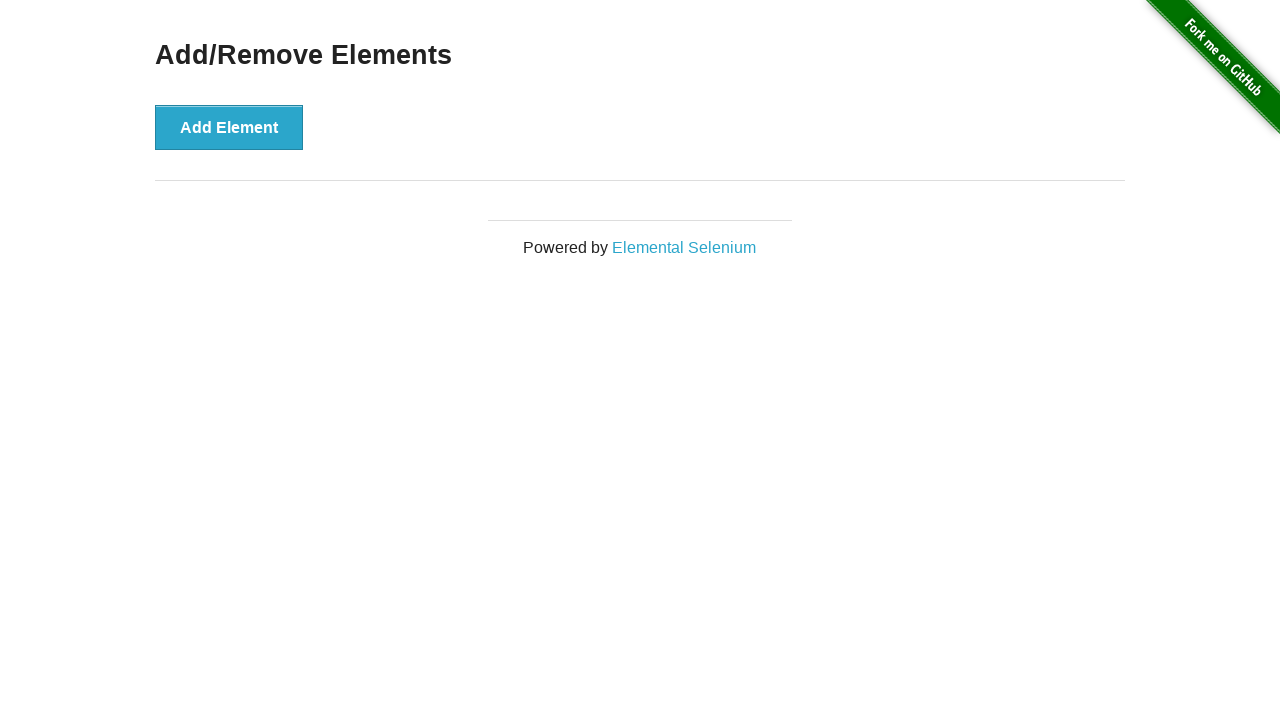

Clicked Add Element button (1/3) at (229, 127) on xpath=//*[@id='content']/div/button
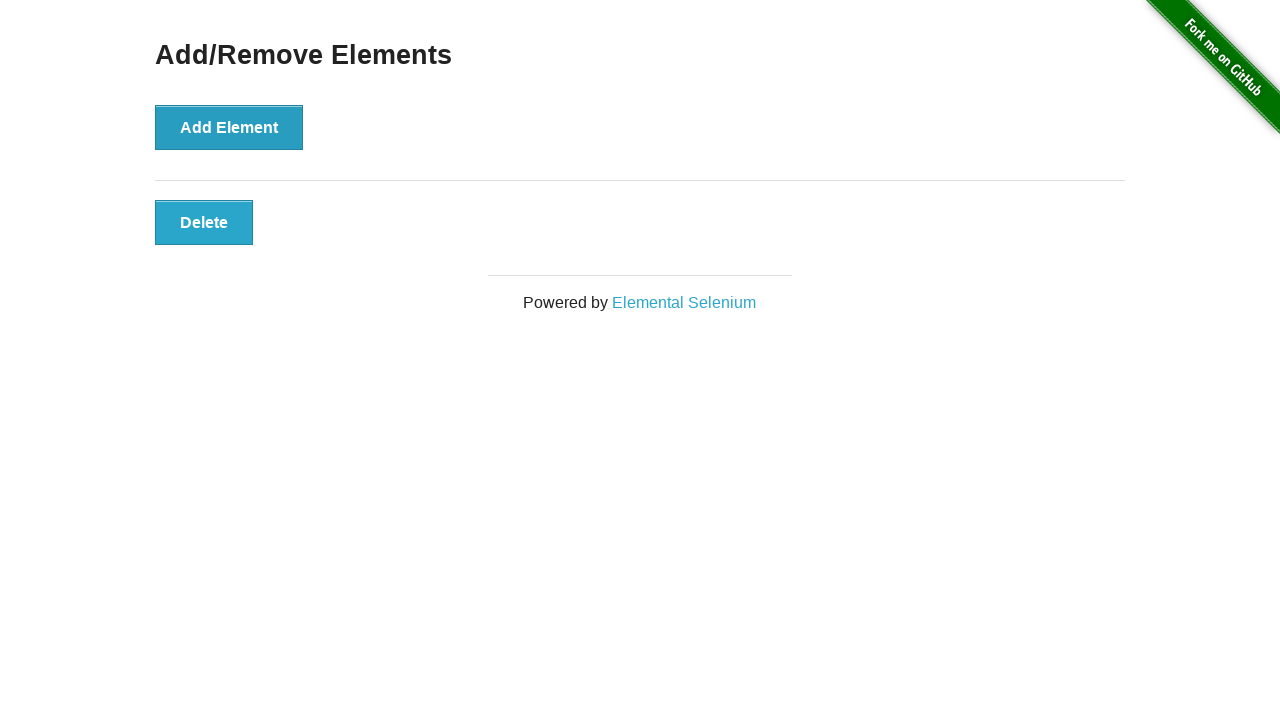

Clicked Add Element button (2/3) at (229, 127) on xpath=//*[@id='content']/div/button
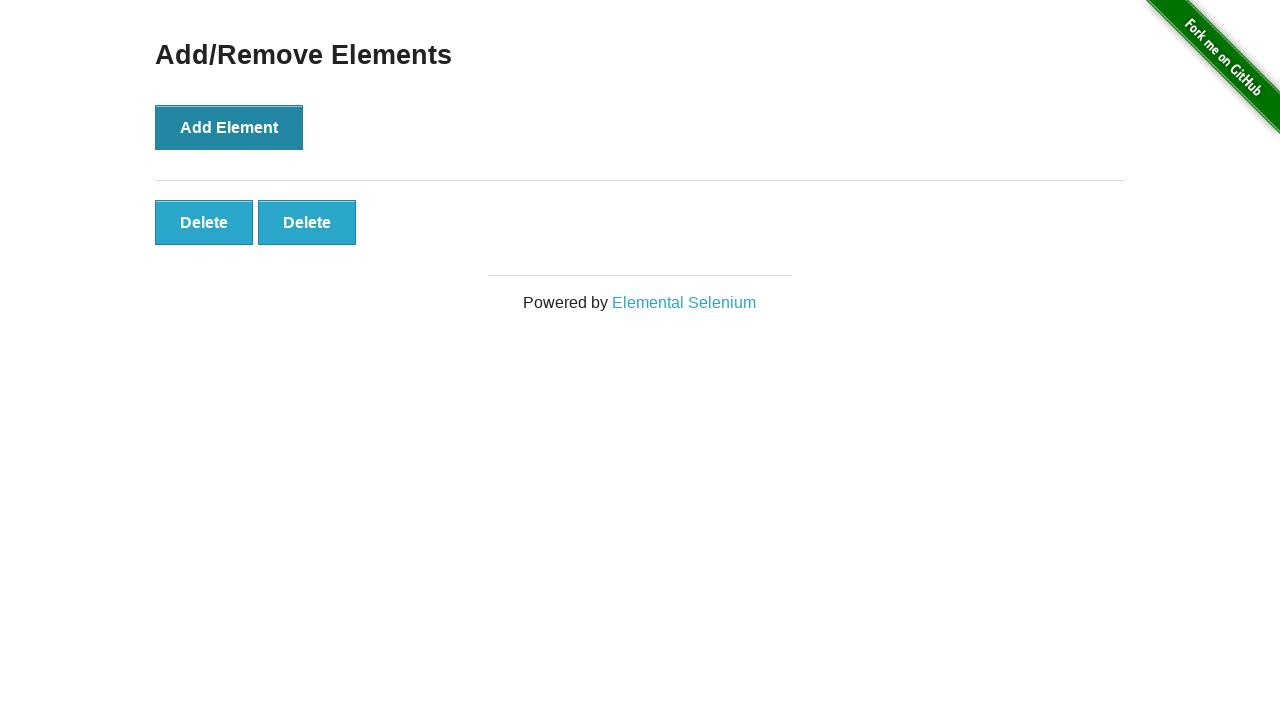

Clicked Add Element button (3/3) at (229, 127) on xpath=//*[@id='content']/div/button
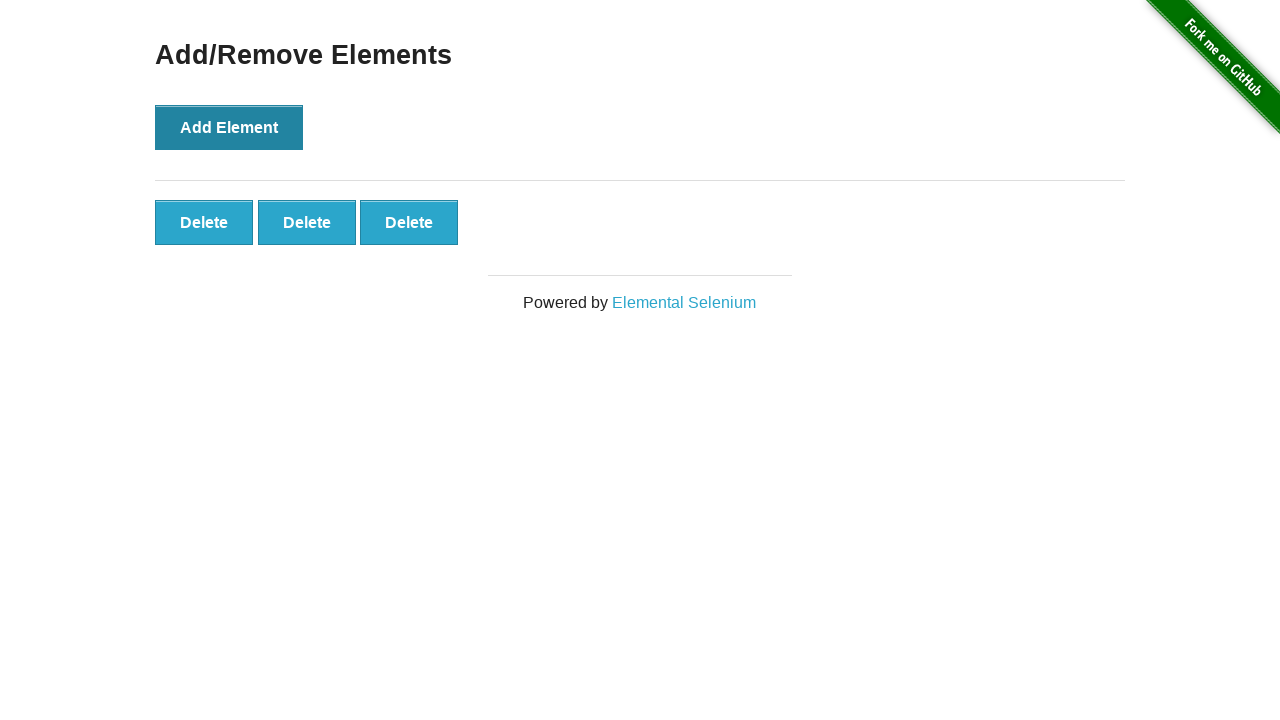

Verified 3 Delete buttons were created
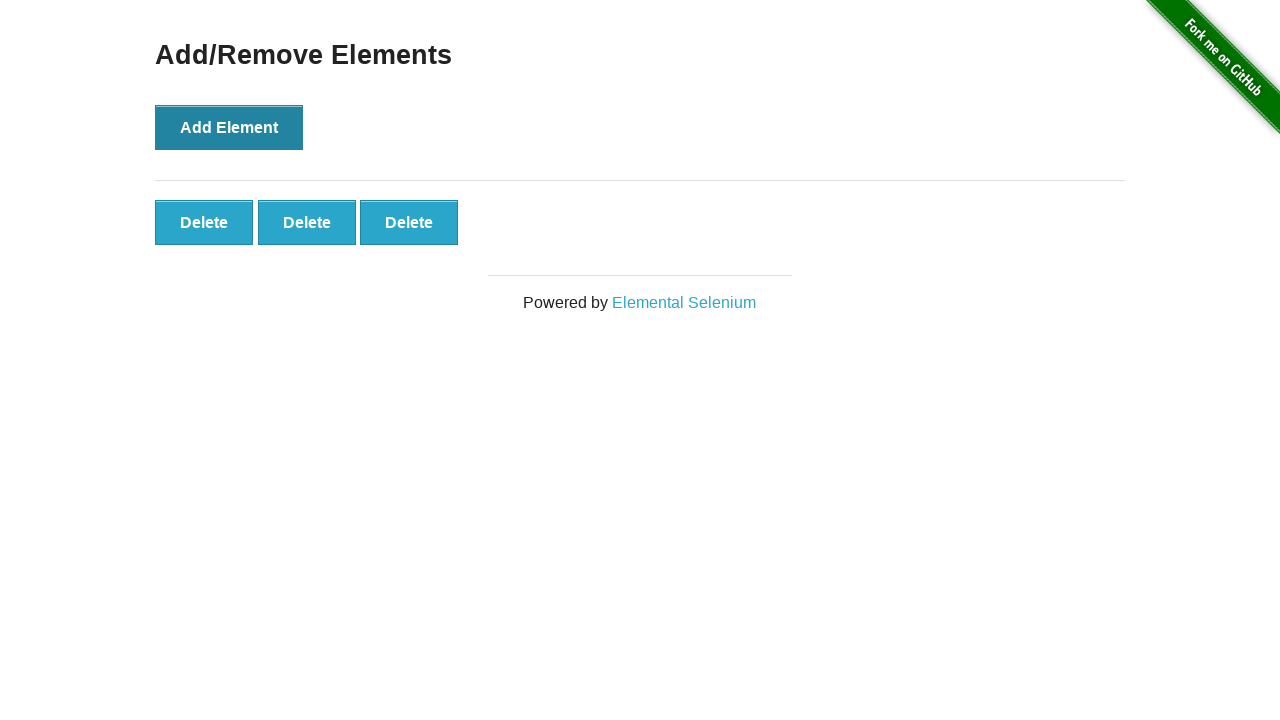

Verified Delete button 1 is visible
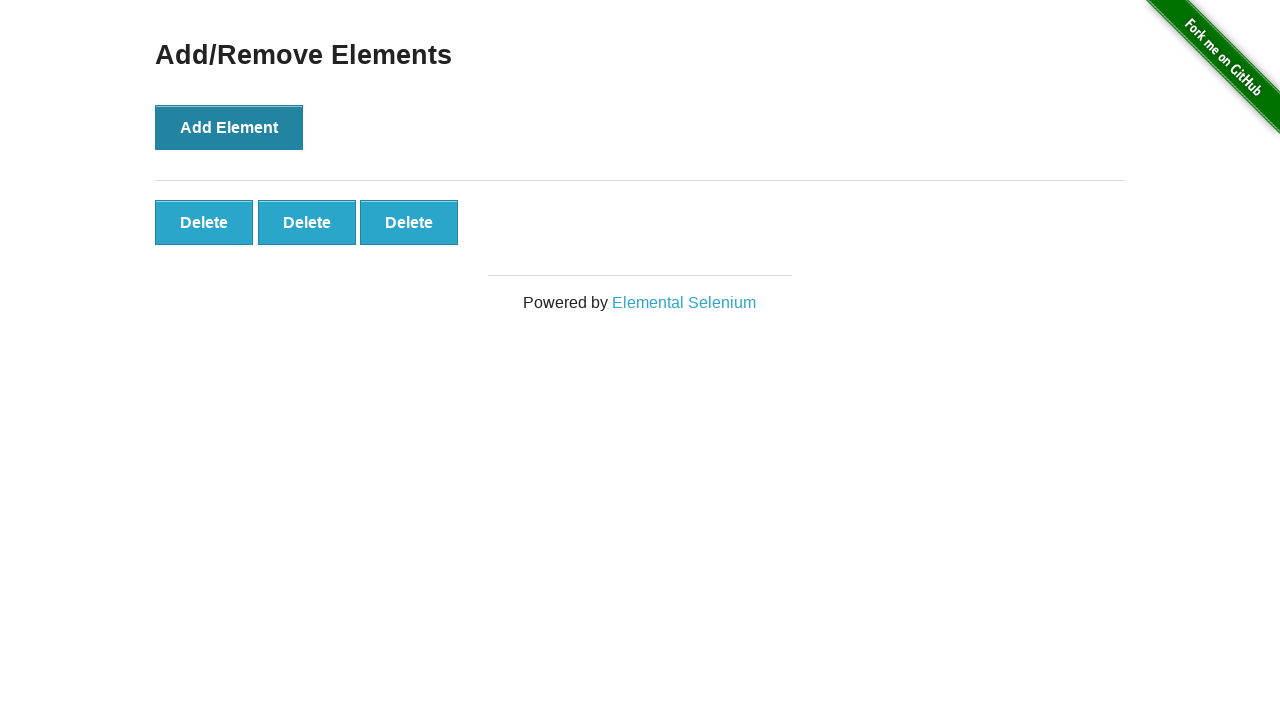

Verified Delete button 1 has correct text
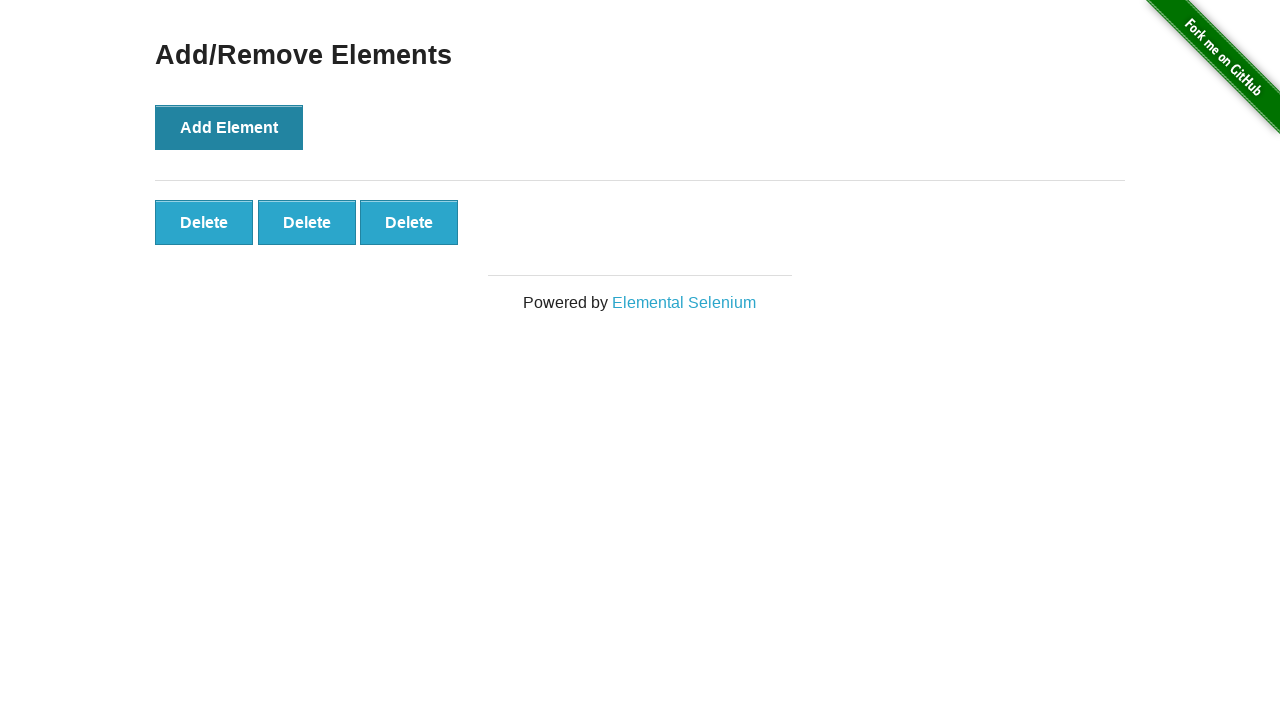

Verified Delete button 2 is visible
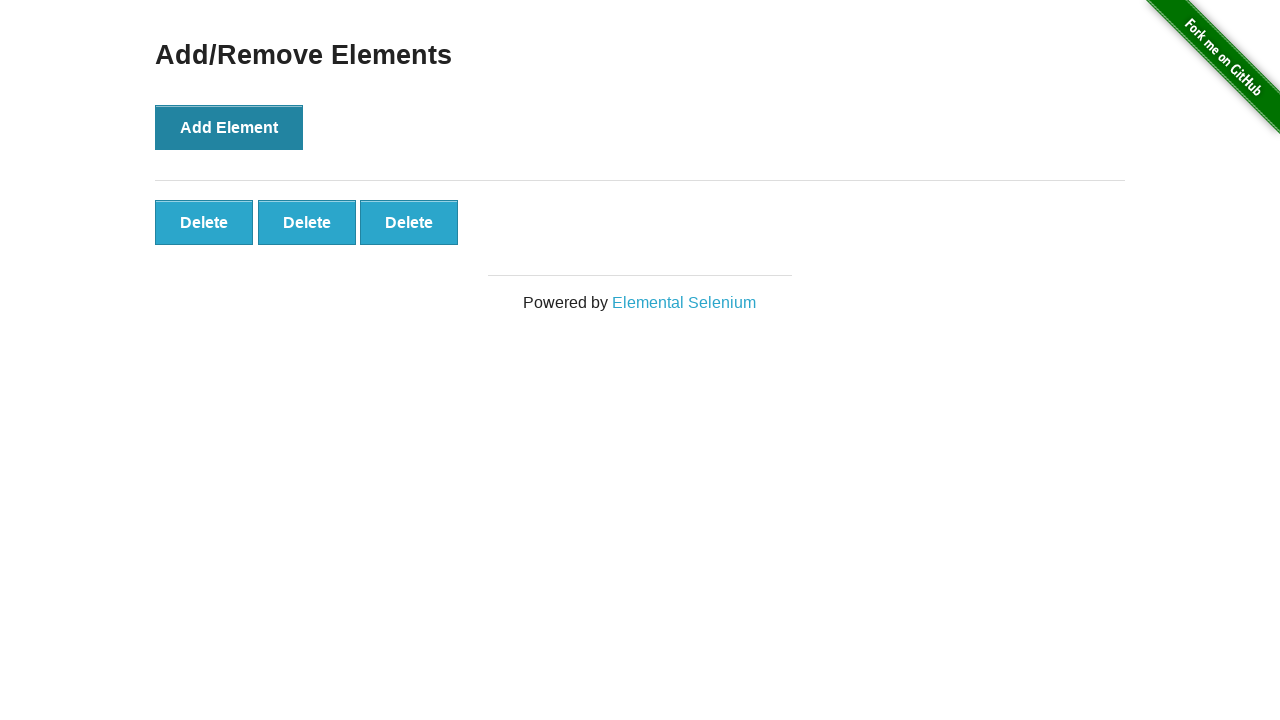

Verified Delete button 2 has correct text
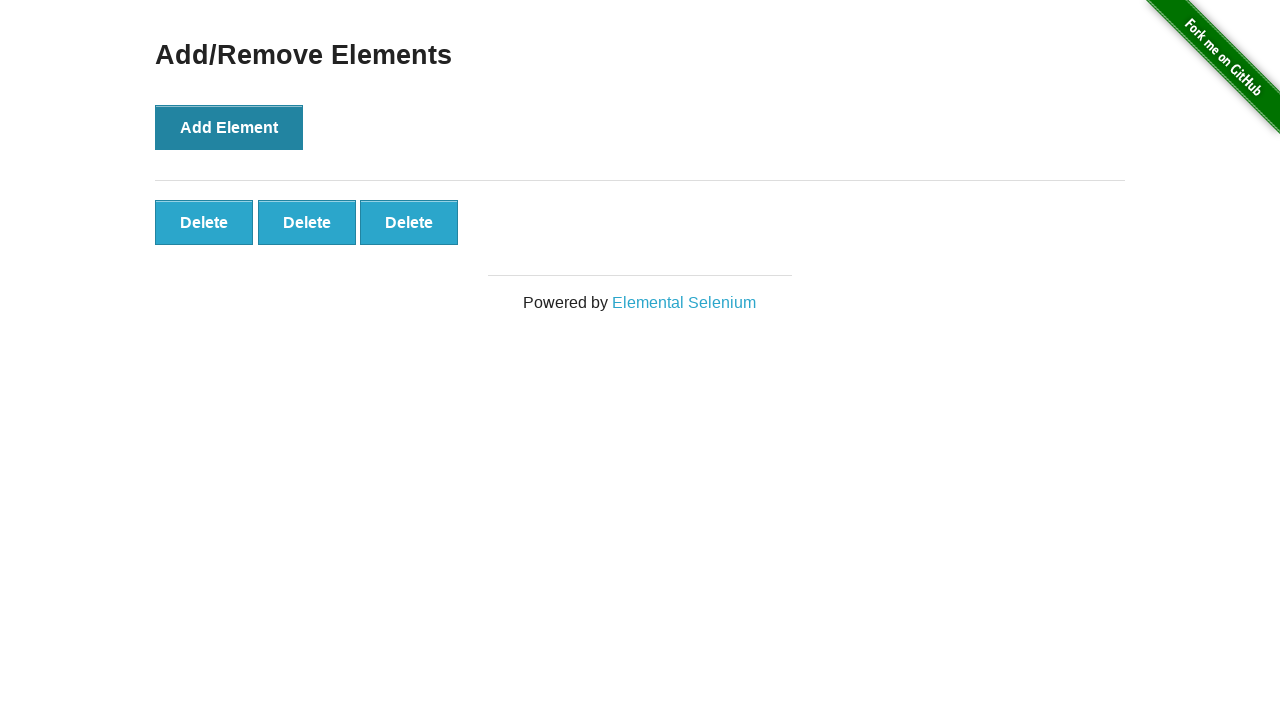

Verified Delete button 3 is visible
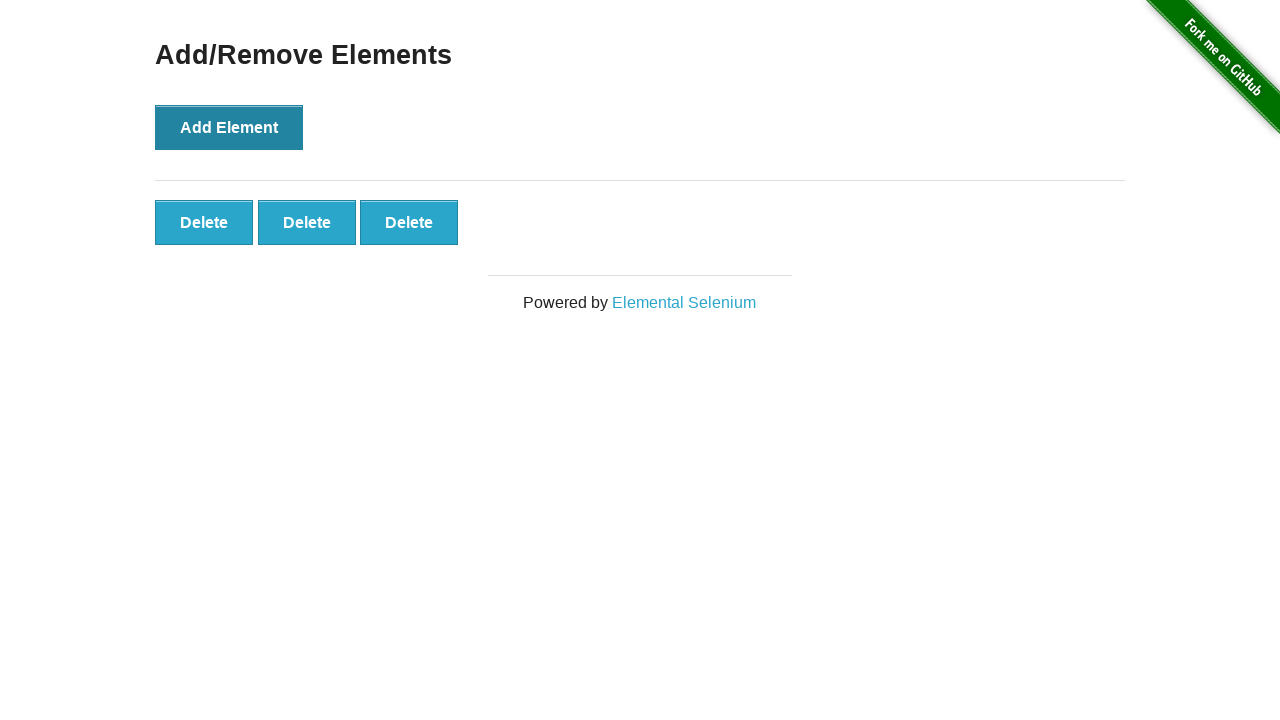

Verified Delete button 3 has correct text
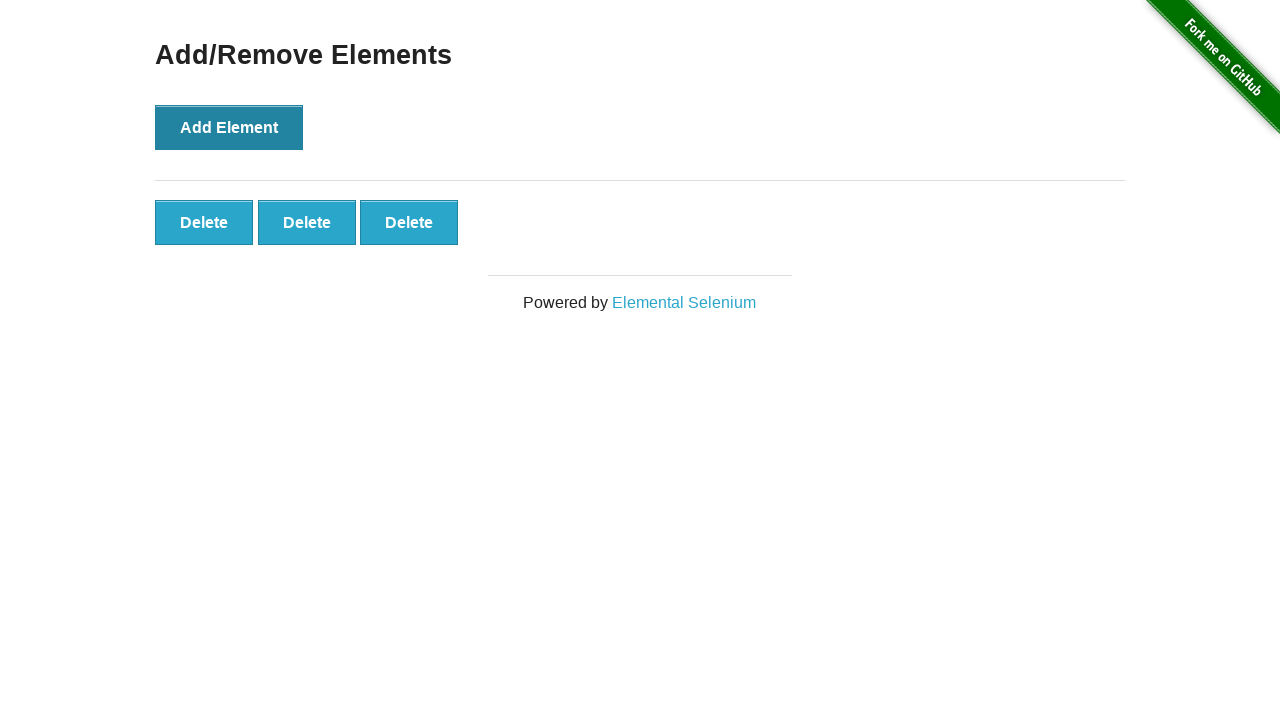

Clicked first Delete button to remove it at (204, 222) on #elements > button >> nth=0
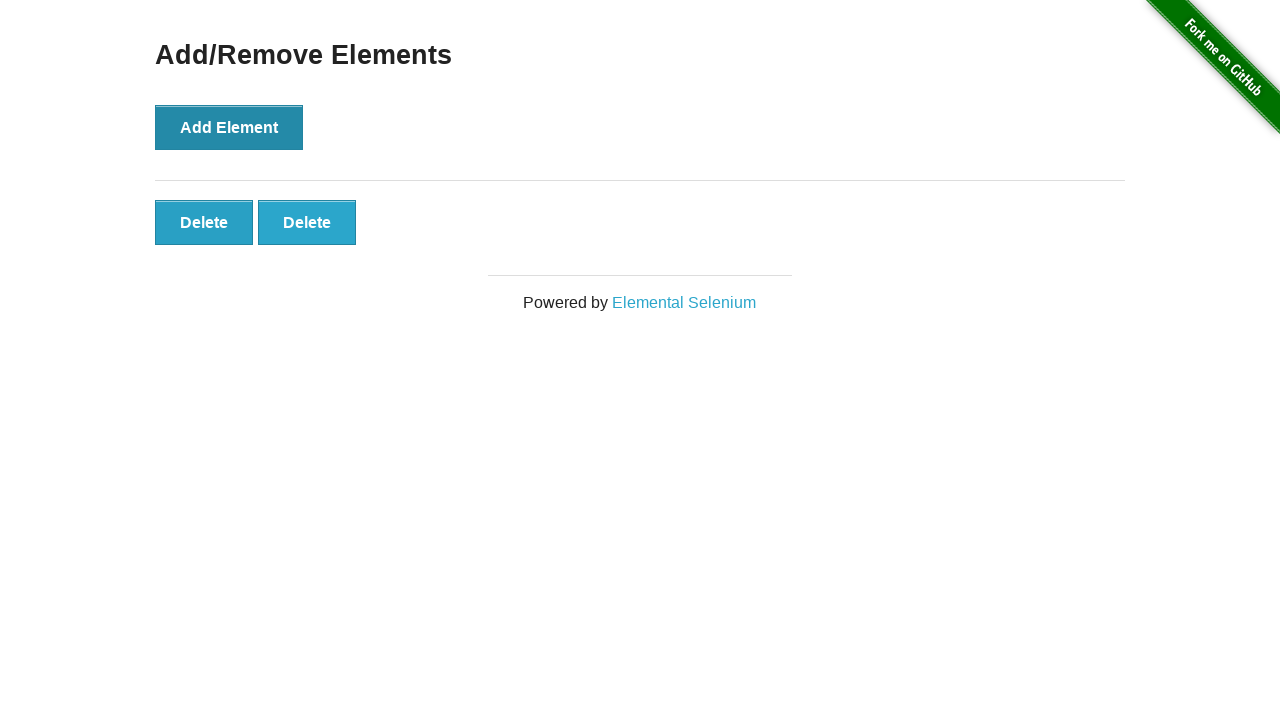

Clicked second Delete button to remove it at (204, 222) on #elements > button >> nth=0
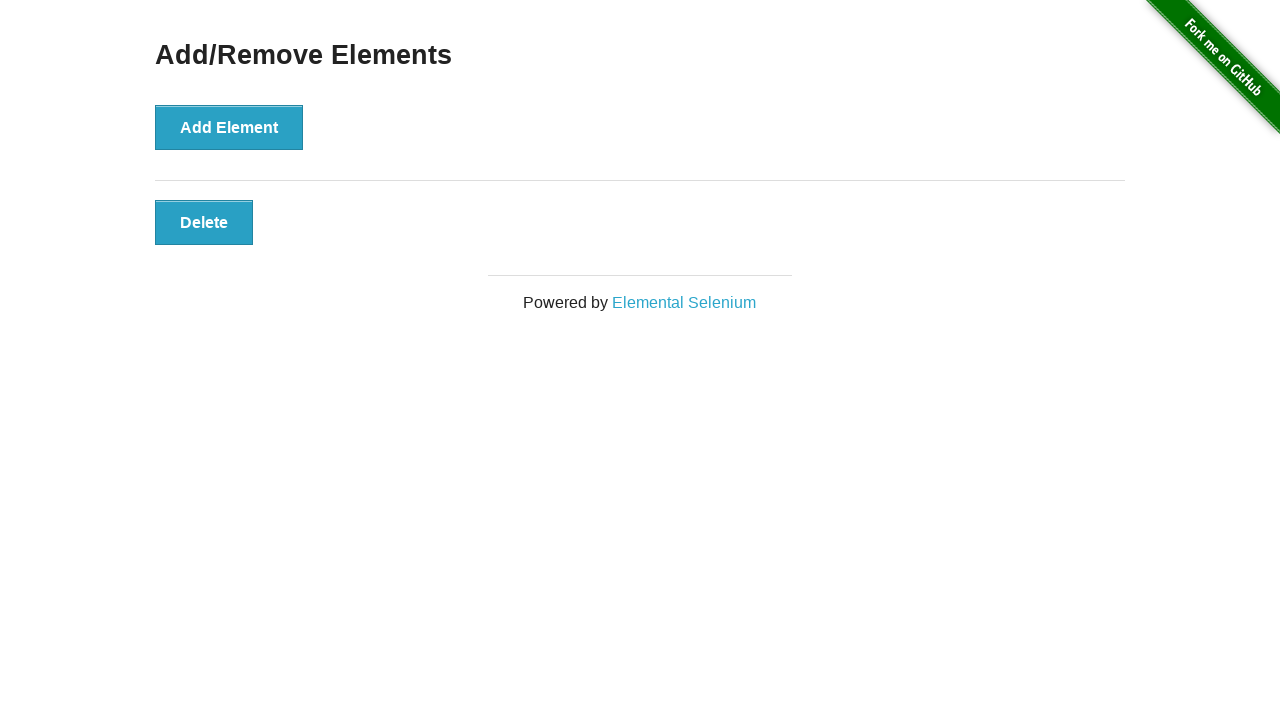

Clicked third Delete button to remove it at (204, 222) on #elements > button >> nth=0
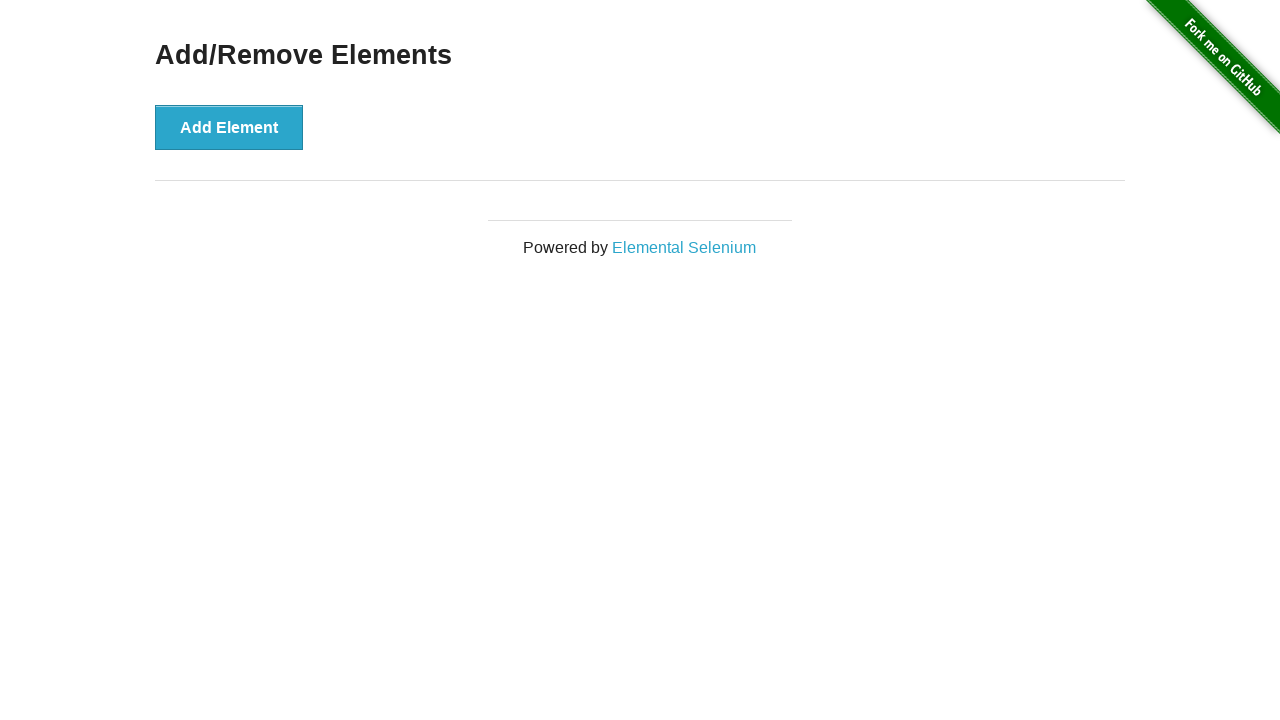

Verified all Delete buttons have been removed
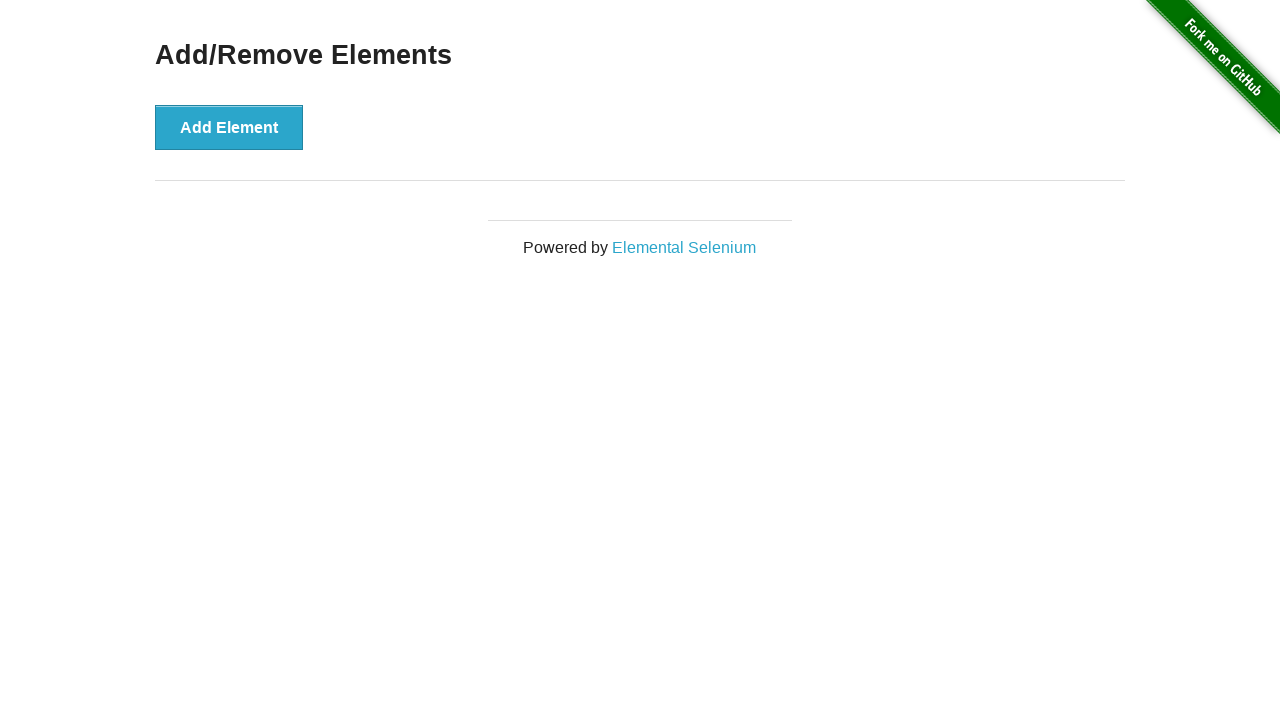

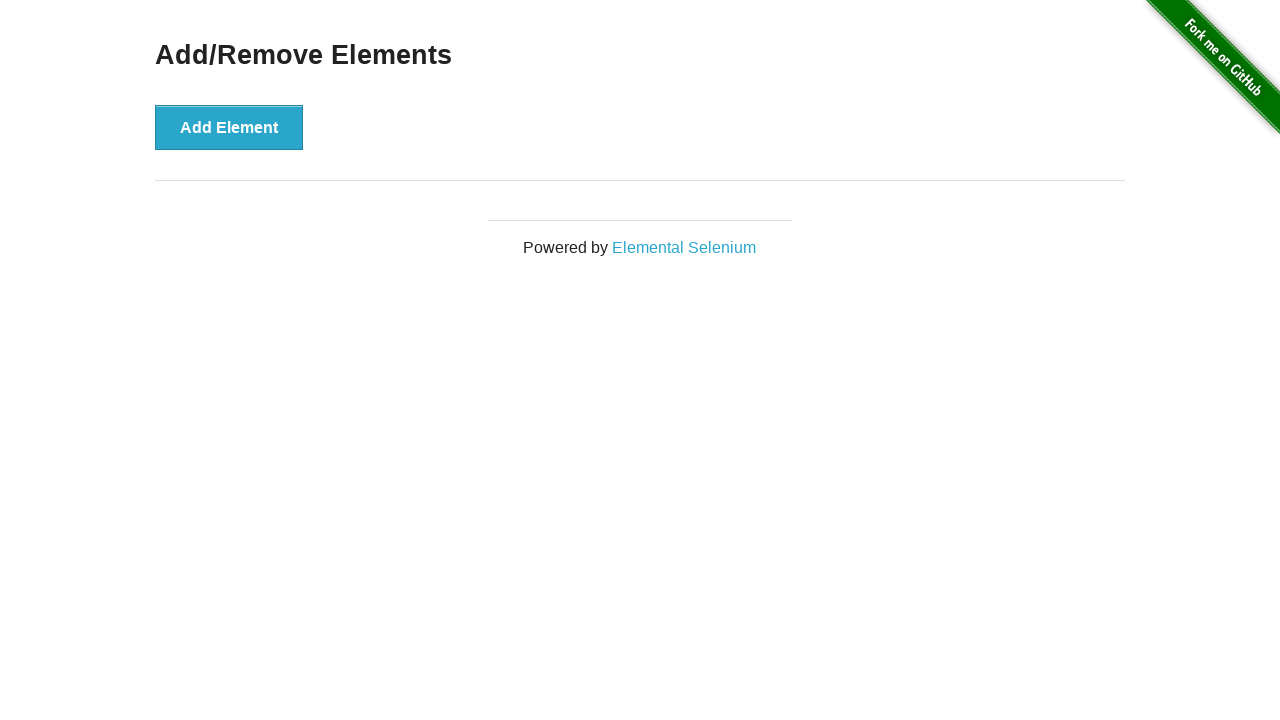